Tests simple input box functionality by typing a message, clicking show input button, and verifying the message is displayed correctly.

Starting URL: https://lambdatest.com/selenium-playground/simple-form-demo

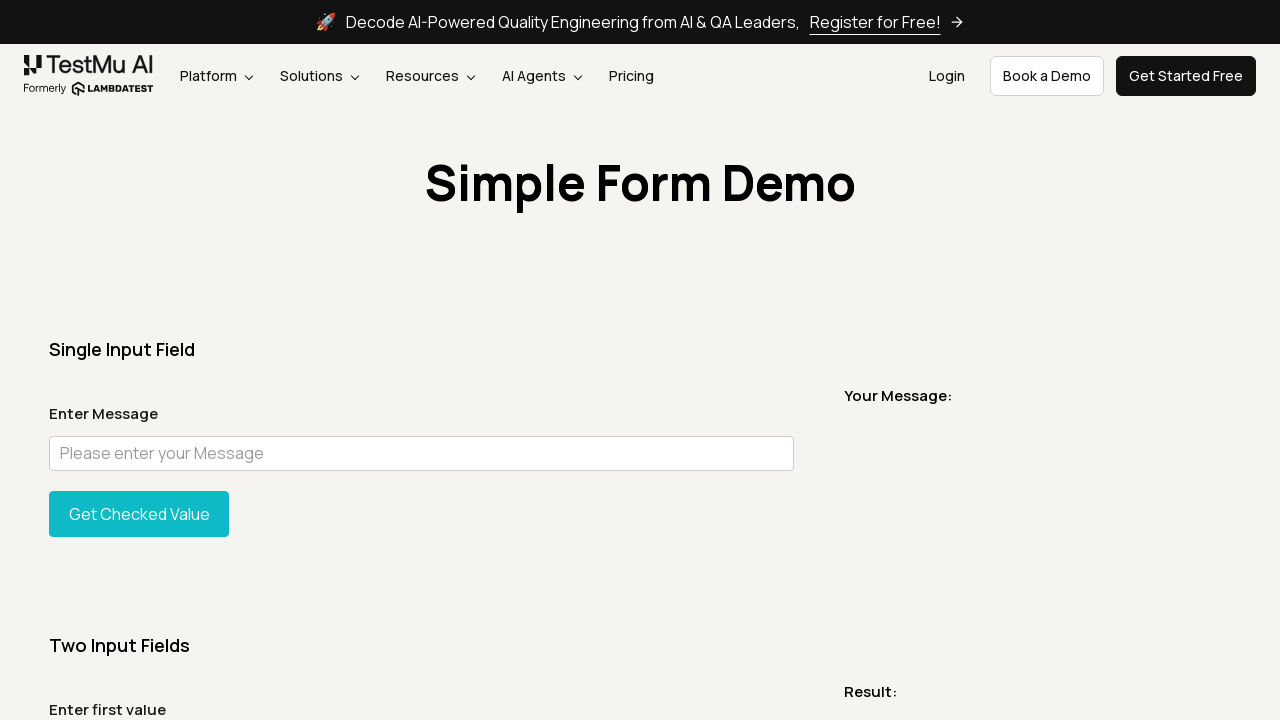

Typed test message into the input box on internal:attr=[placeholder="Please enter your Message"i]
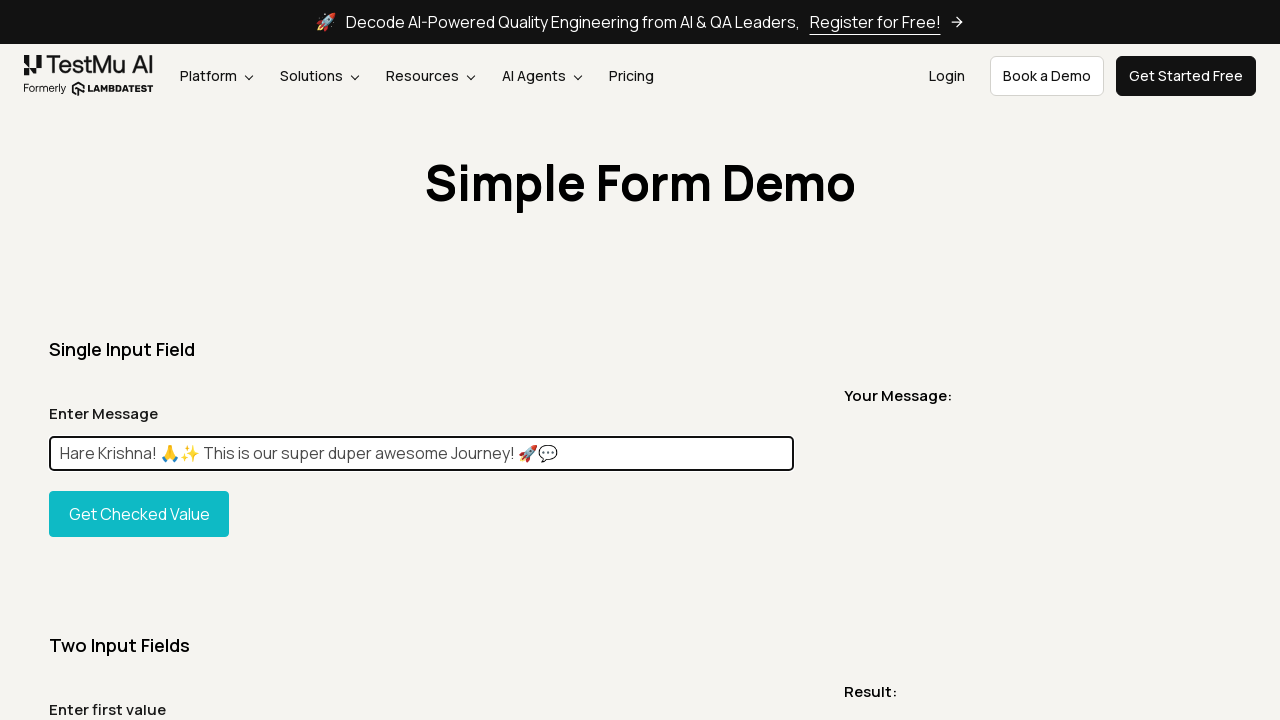

Clicked the Show Input button at (139, 514) on xpath=//button[@id='showInput']
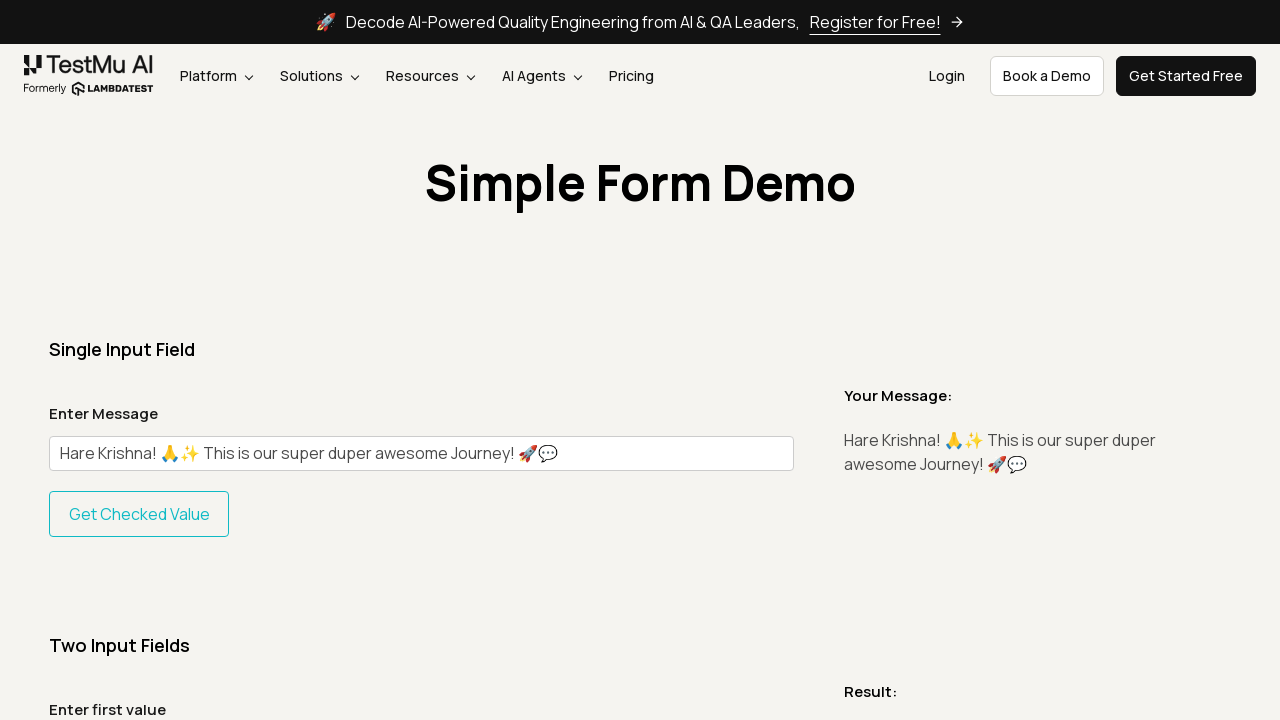

Waited for message element to appear
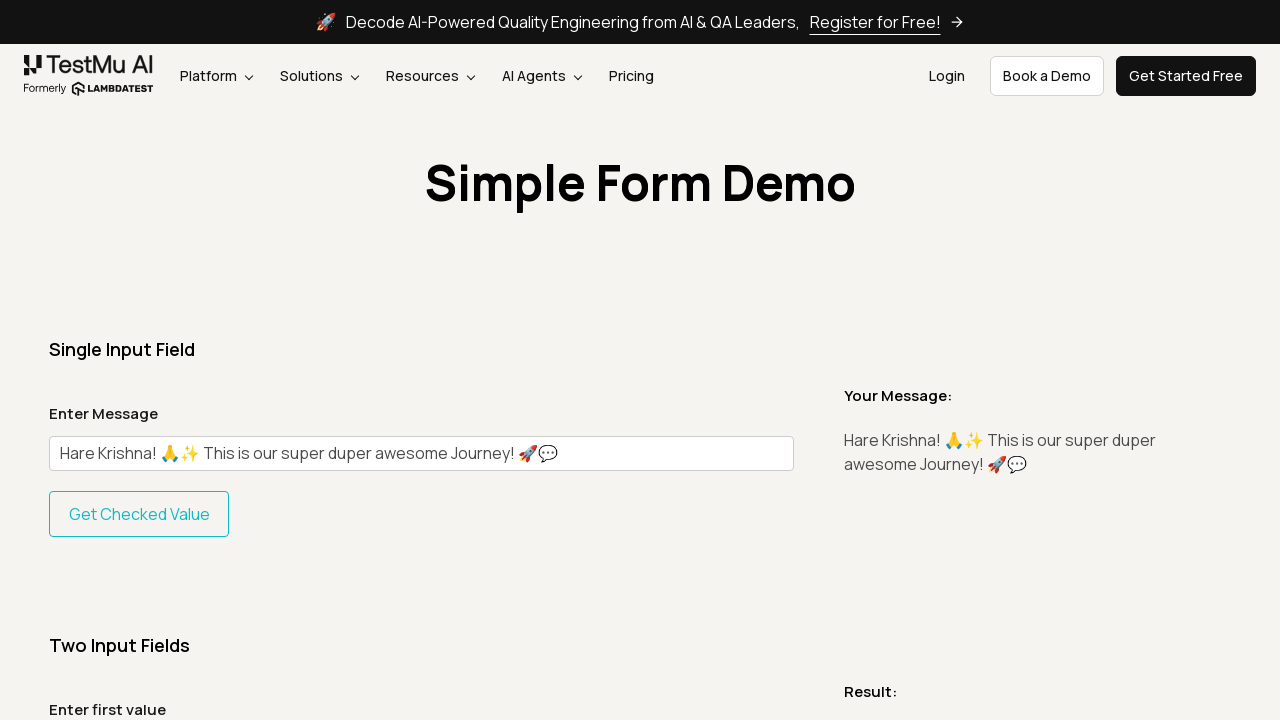

Verified that the displayed message matches the input message
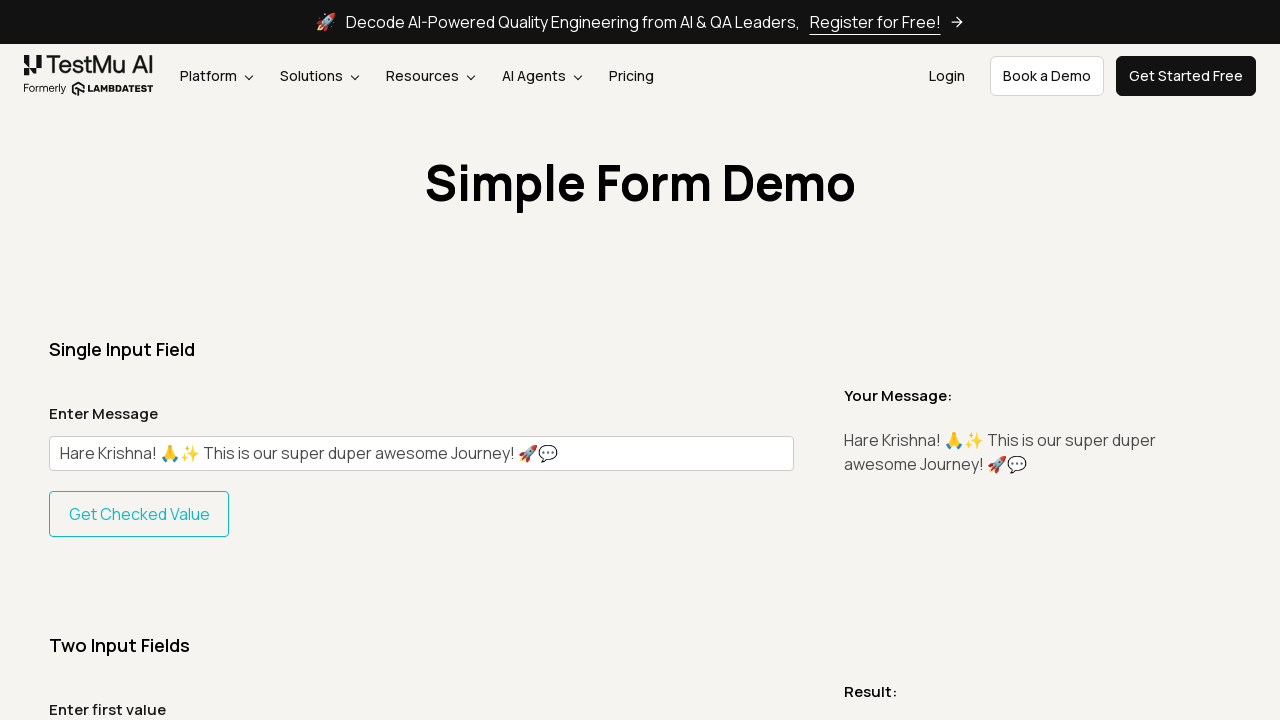

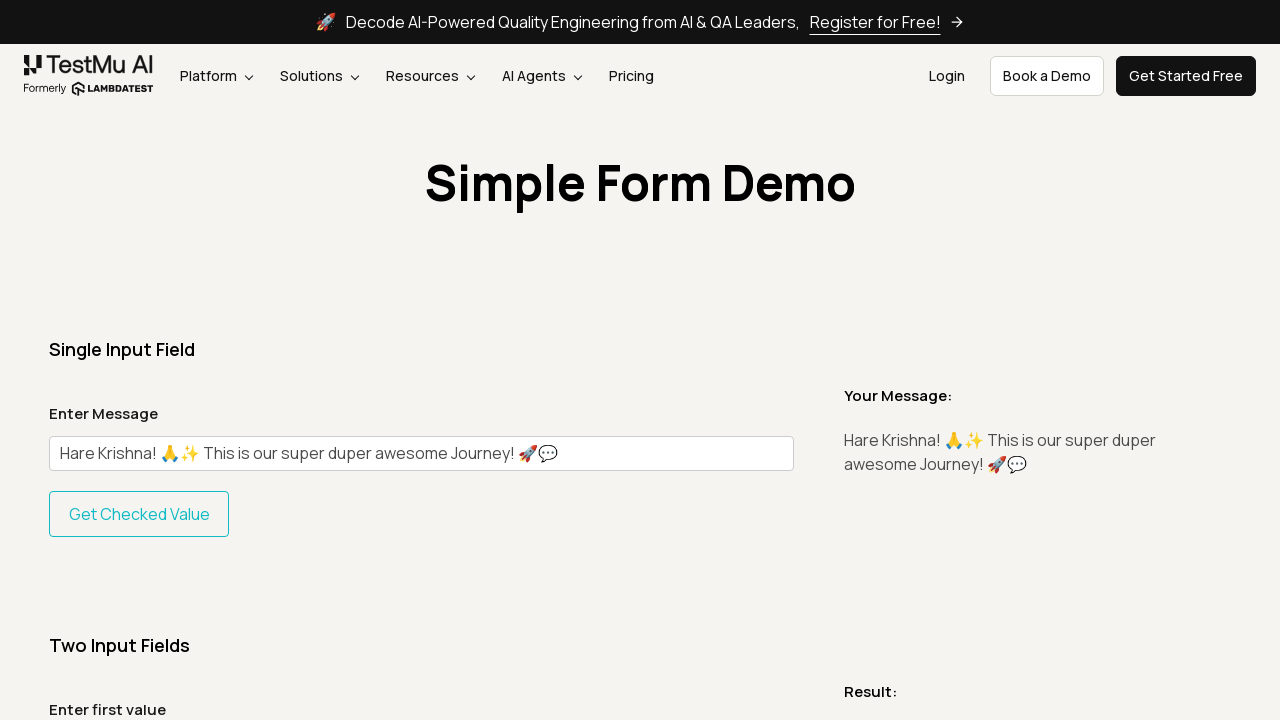